Tests the selectable functionality by clicking on multiple list items to select them

Starting URL: https://jqueryui.com/selectable/

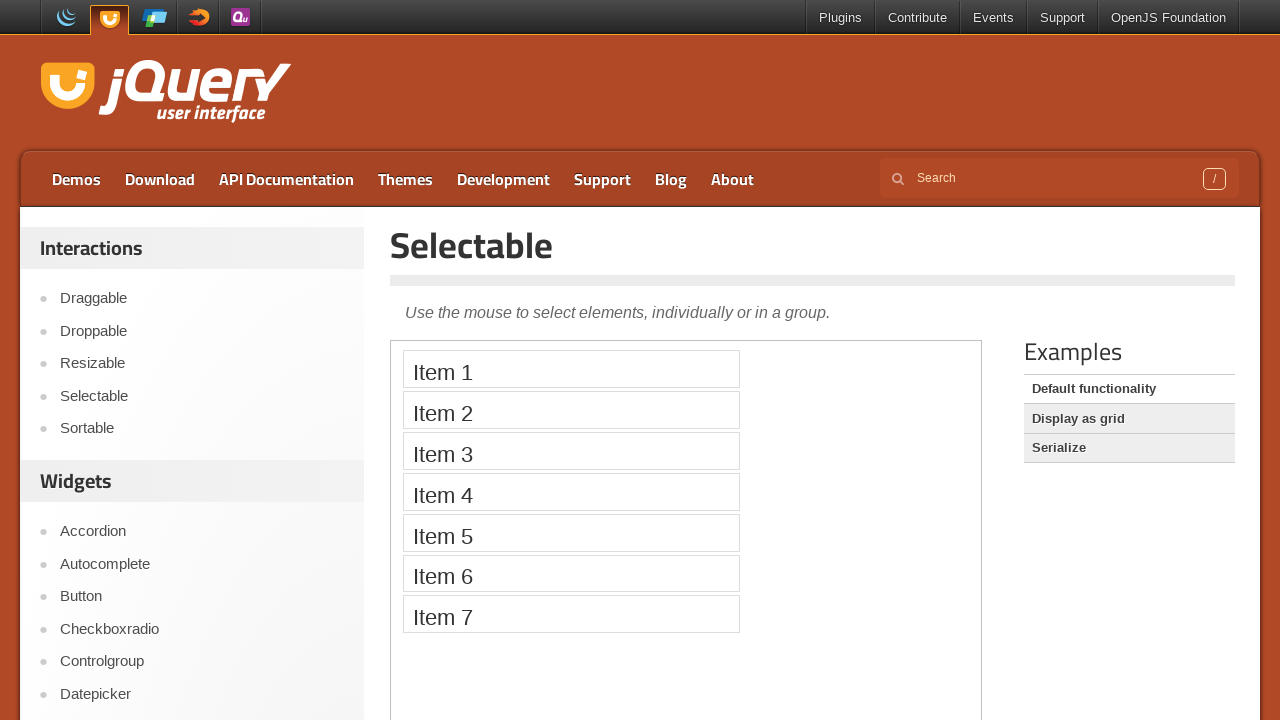

Located demo iframe for selectable functionality
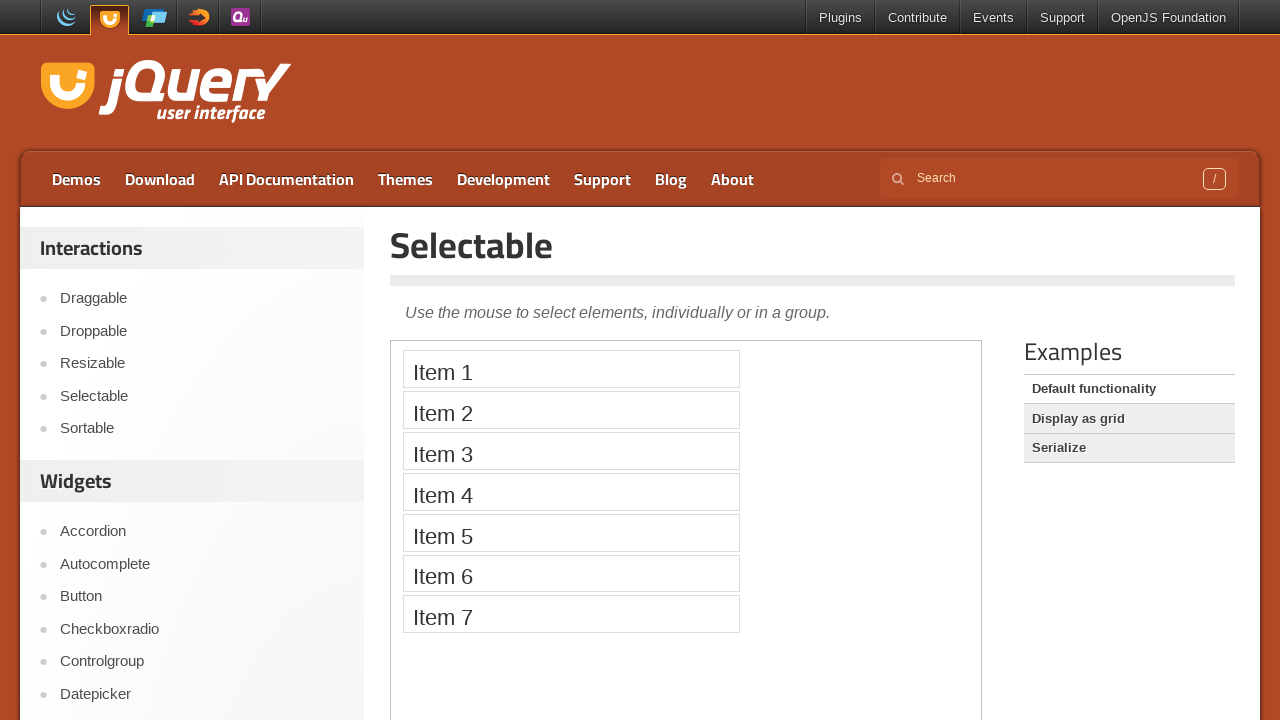

Clicked first list item to select it at (571, 369) on iframe.demo-frame >> internal:control=enter-frame >> #selectable li >> nth=0
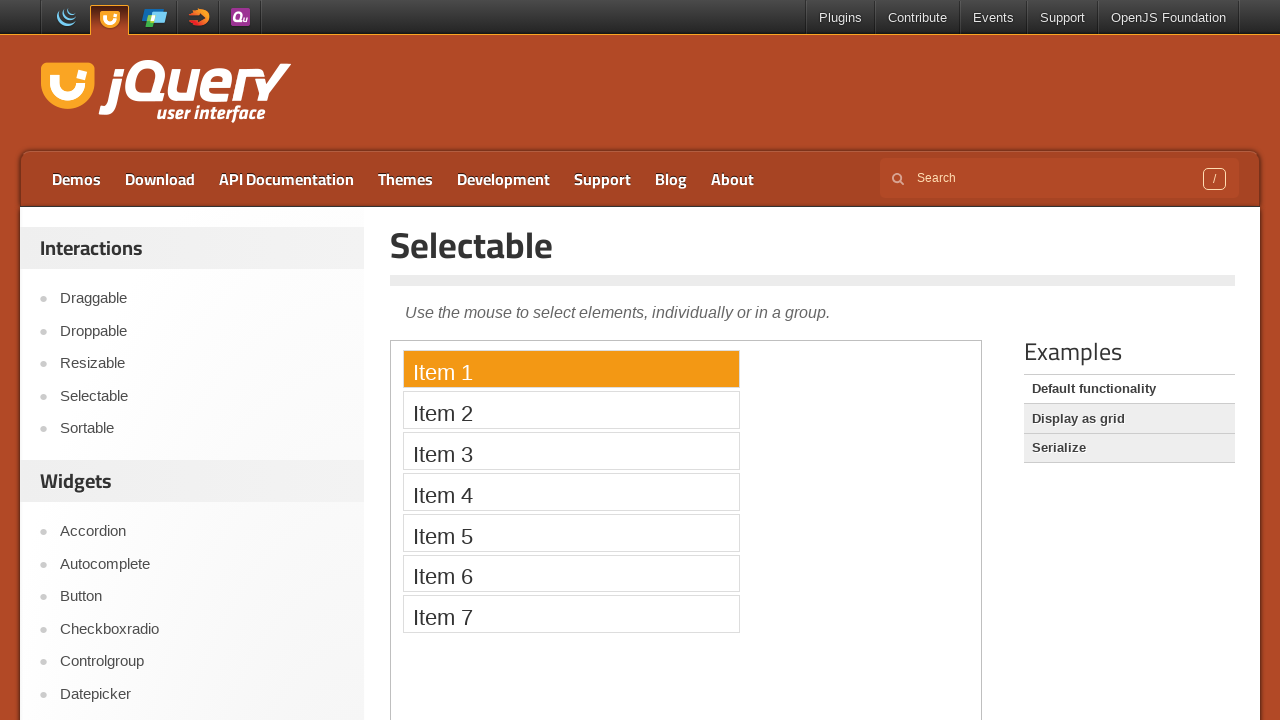

Ctrl+clicked third list item to add it to selection at (571, 451) on iframe.demo-frame >> internal:control=enter-frame >> #selectable li >> nth=2
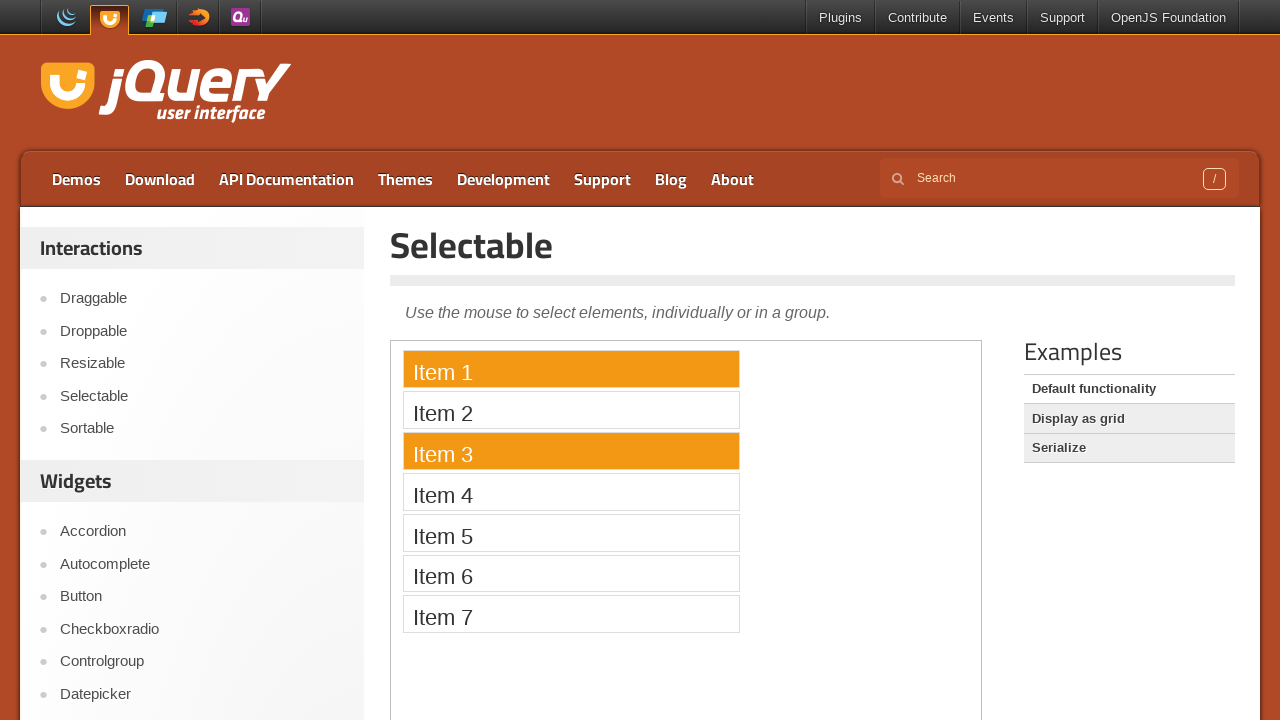

Ctrl+clicked fifth list item to add it to selection at (571, 532) on iframe.demo-frame >> internal:control=enter-frame >> #selectable li >> nth=4
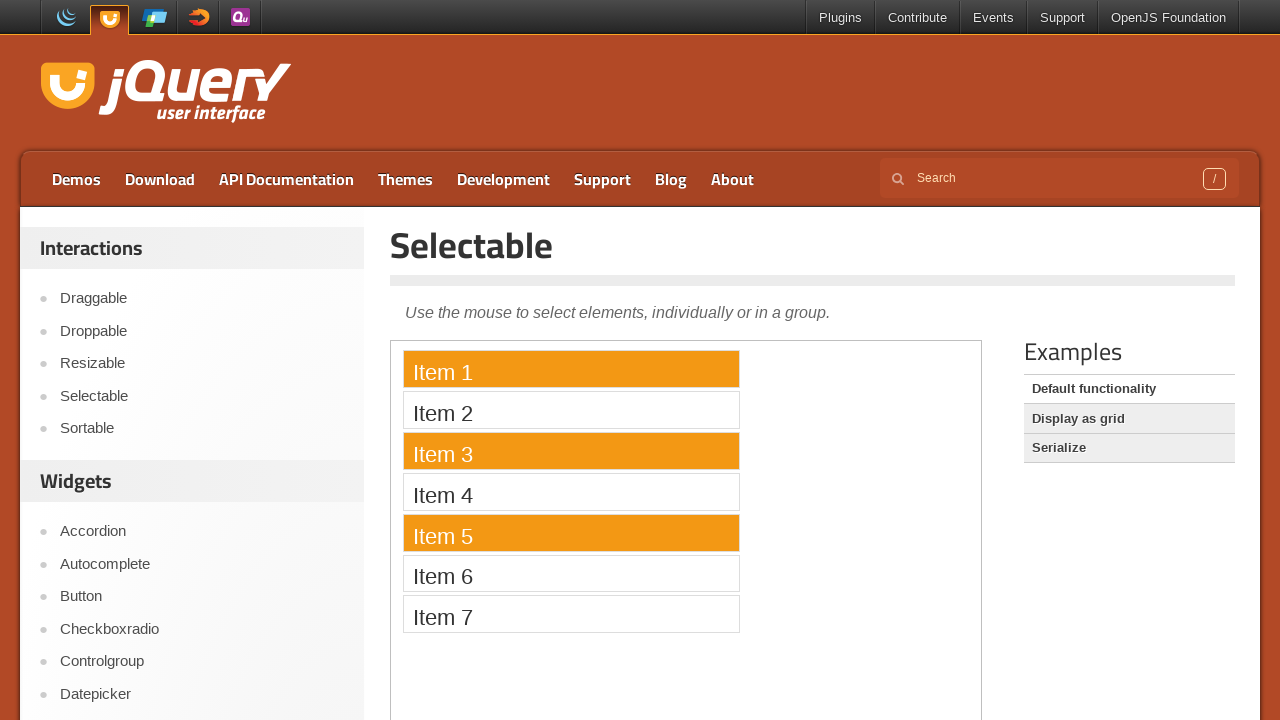

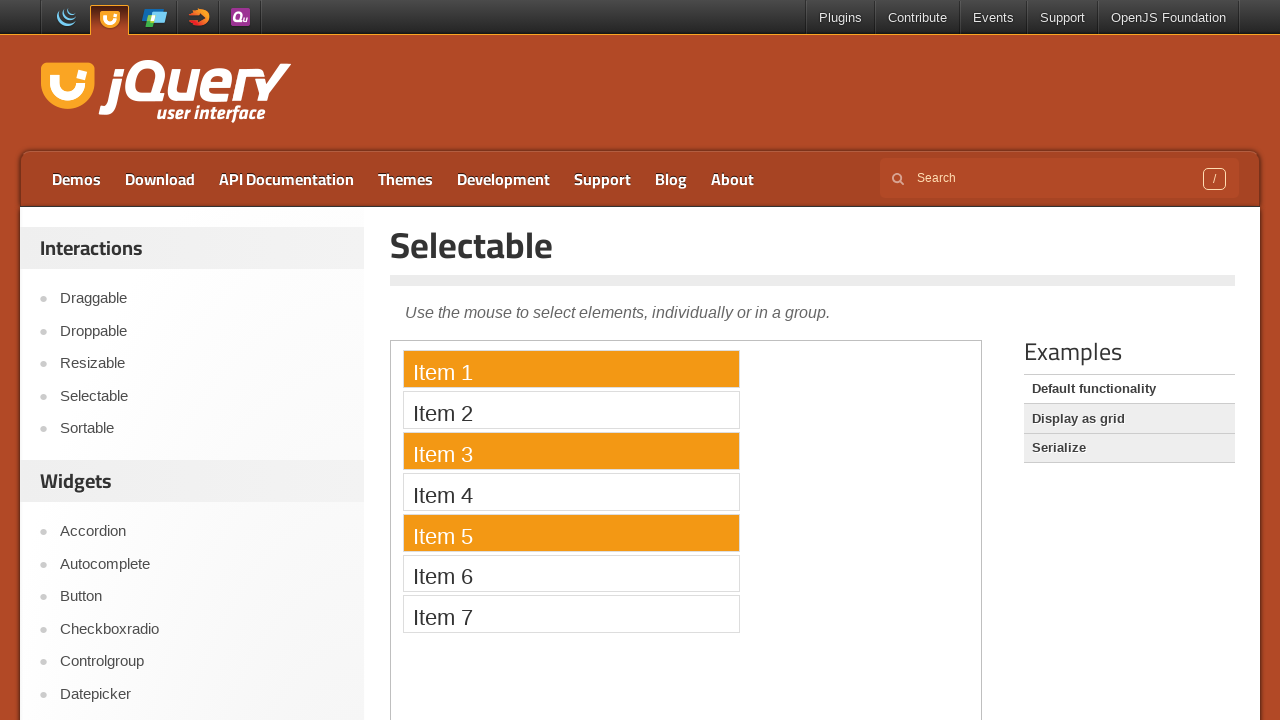